Tests DuckDuckGo search functionality by entering "SauceLabs" as a search query, submitting the form, and waiting for the results page to load with the expected title.

Starting URL: https://www.duckduckgo.com

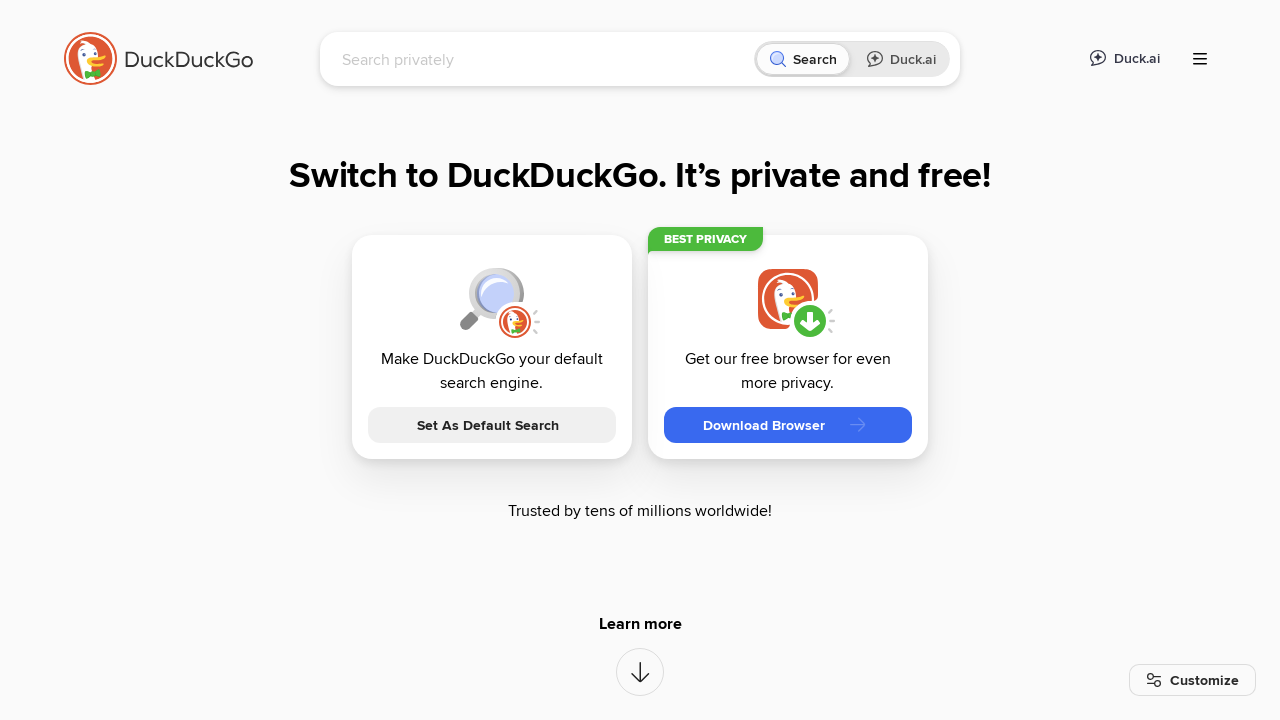

Filled search box with 'SauceLabs' on input[name='q']
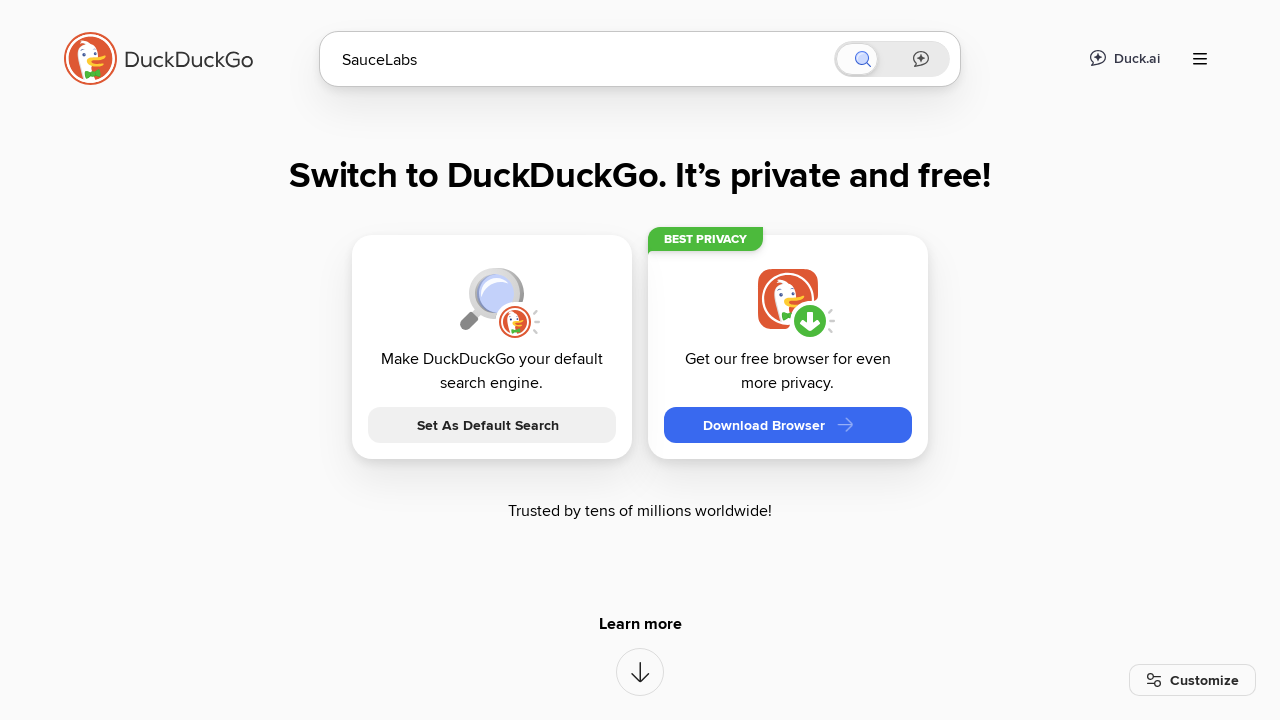

Pressed Enter to submit search query on input[name='q']
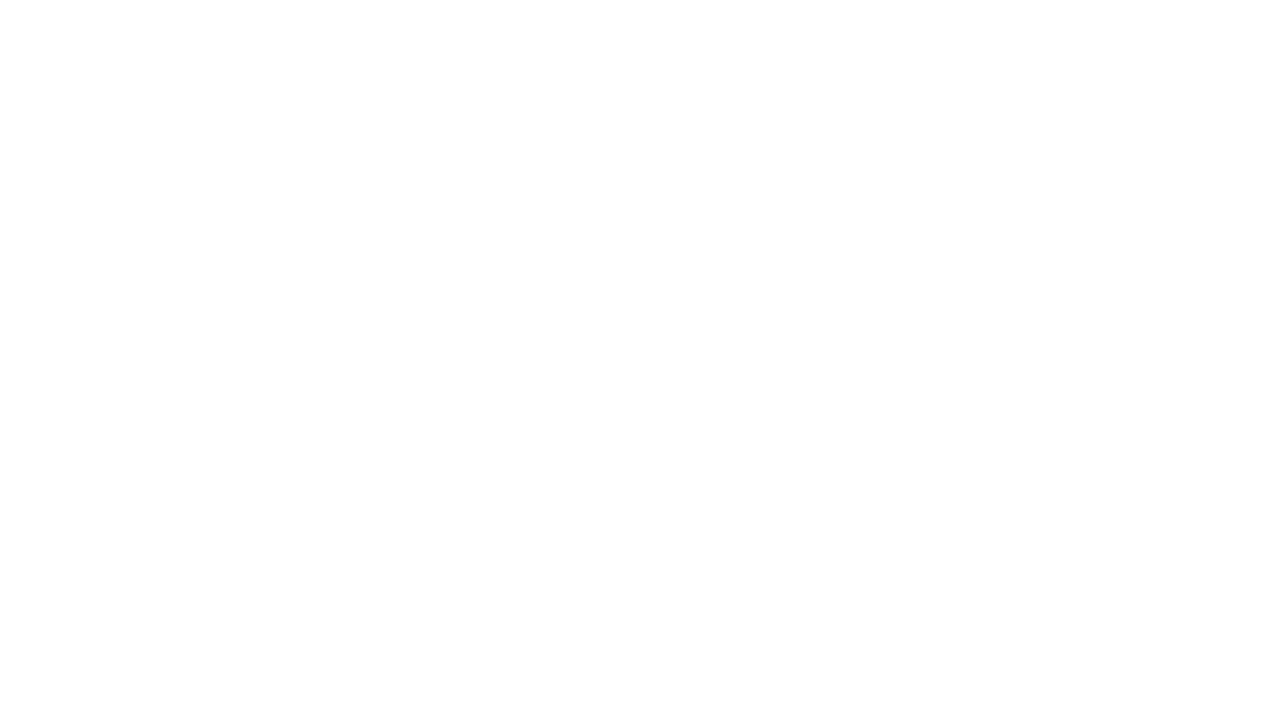

Search results page loaded with 'saucelabs' in title
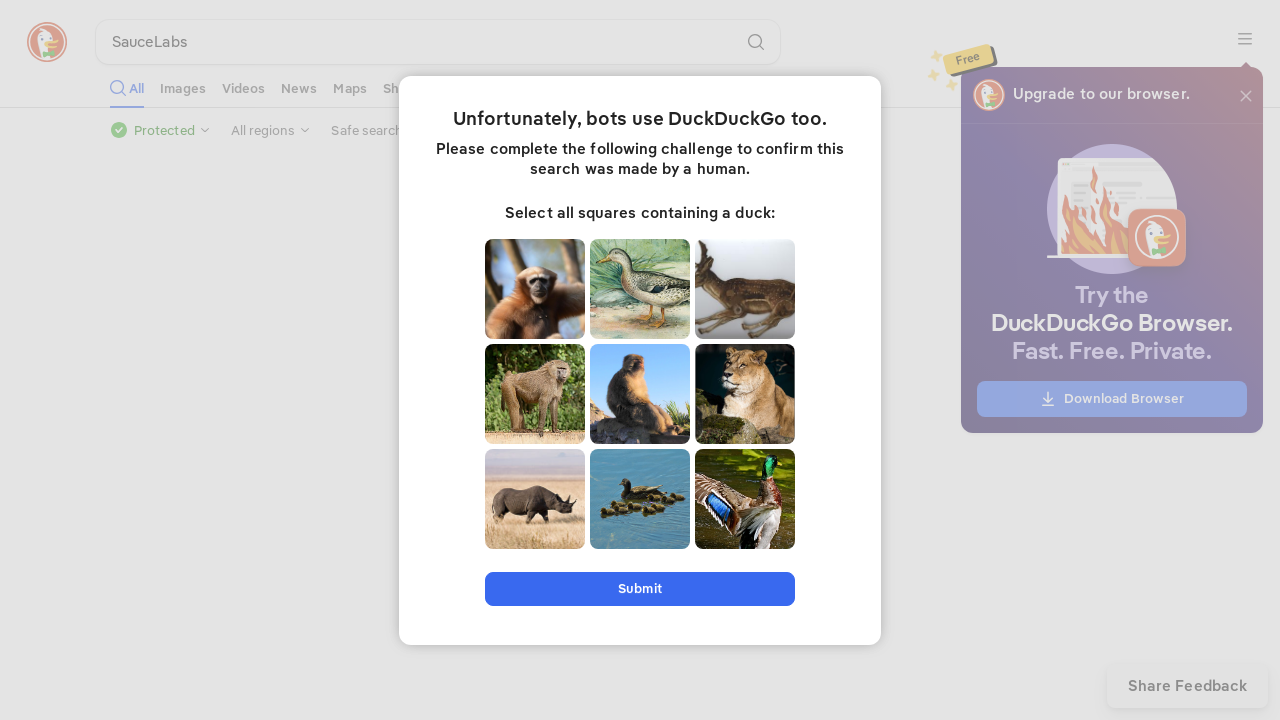

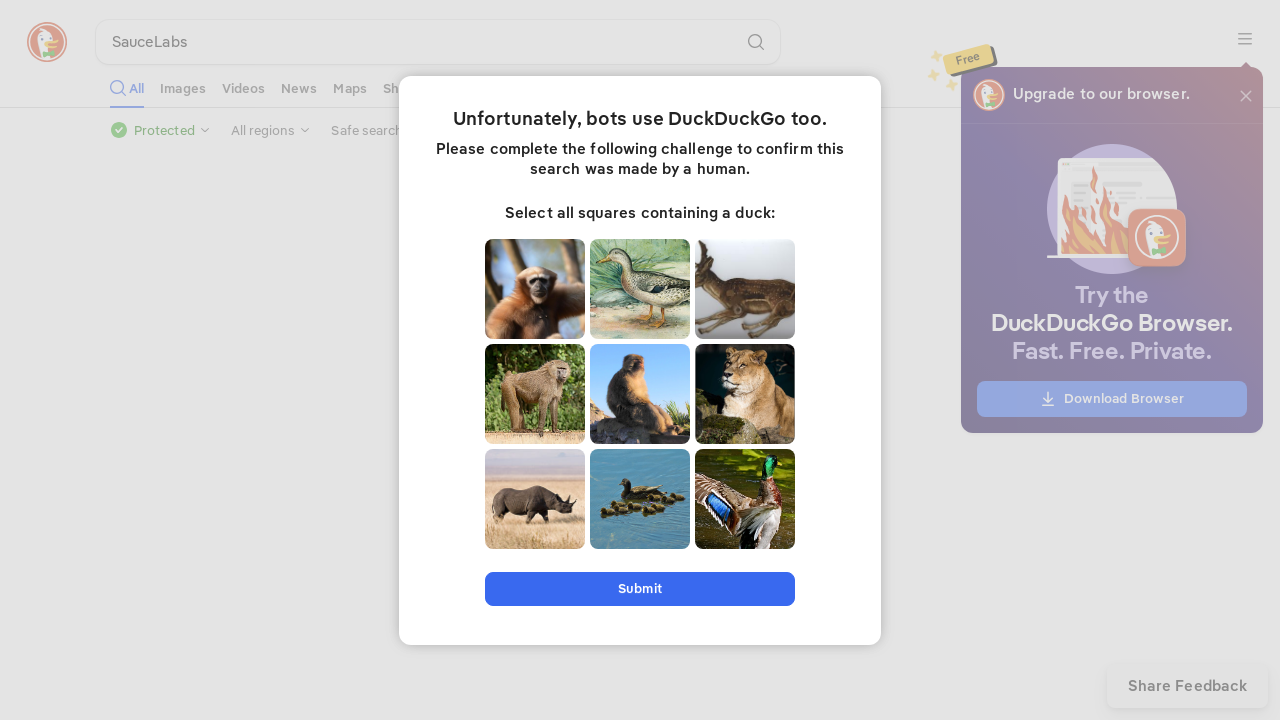